Tests selecting a checkbox labeled 'Pasta' and verifies it becomes checked

Starting URL: https://thefreerangetester.github.io/sandbox-automation-testing/

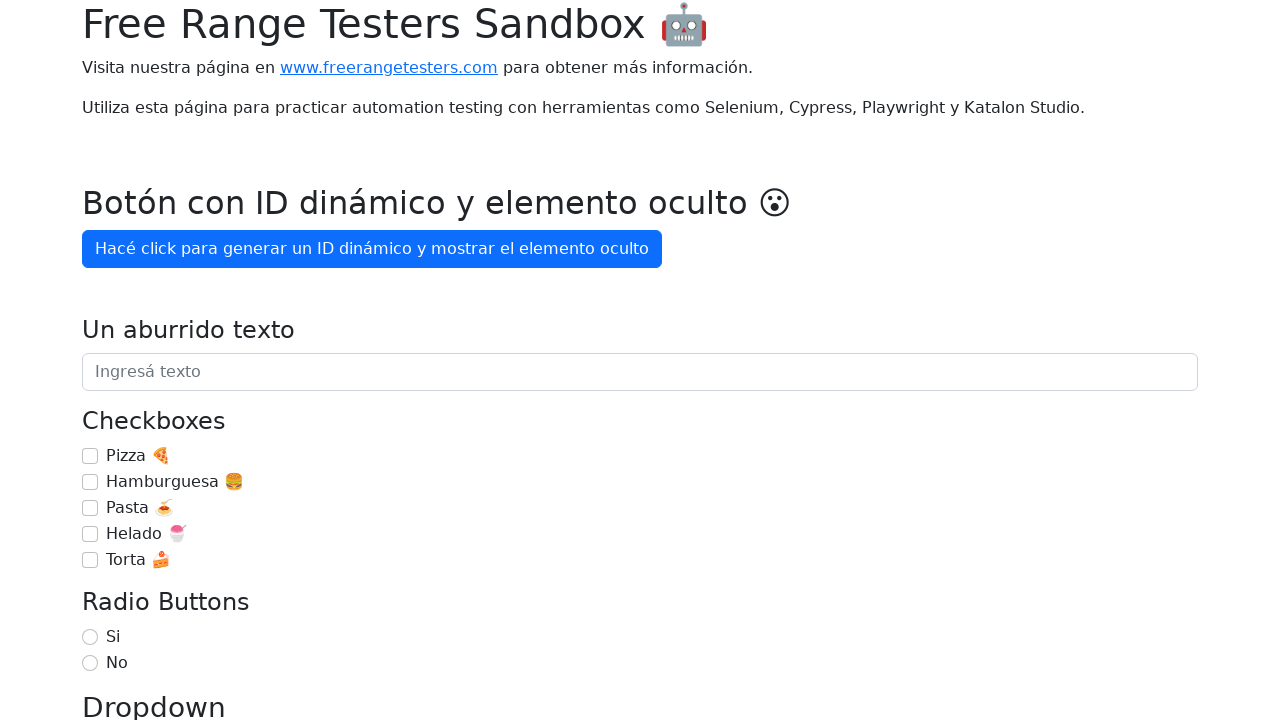

Located the Pasta checkbox element
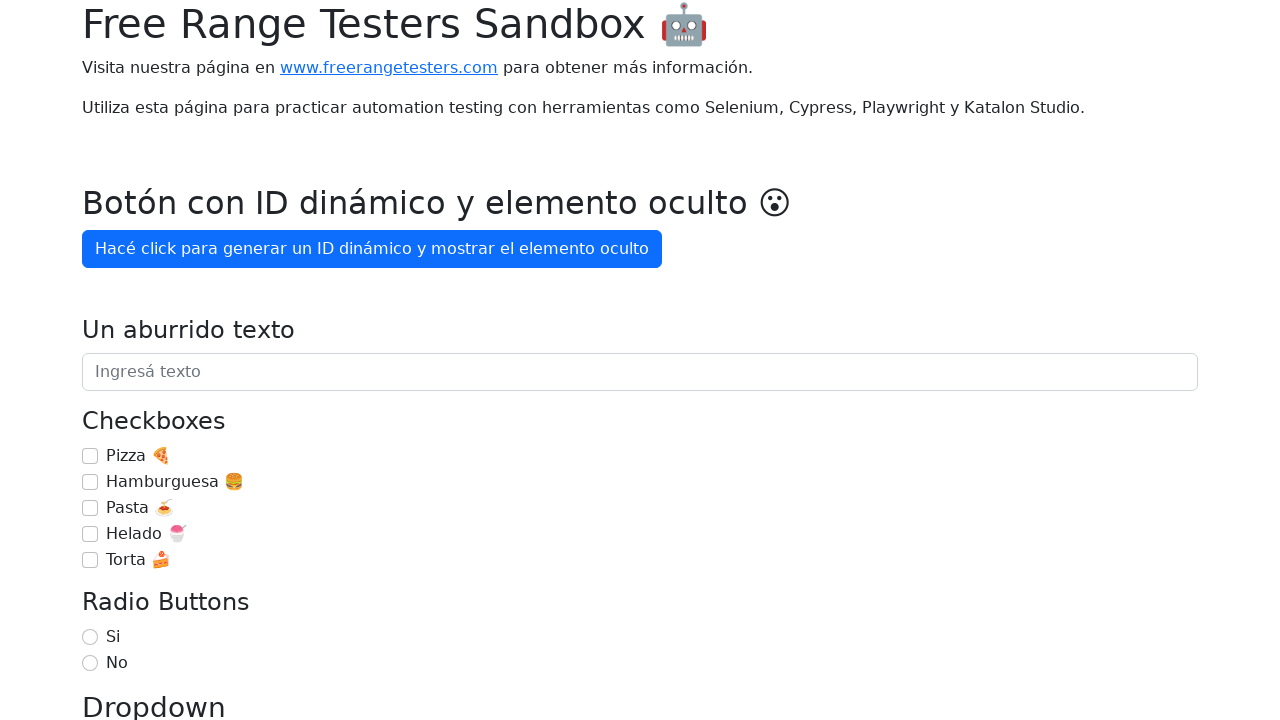

Clicked the Pasta checkbox to check it at (90, 508) on internal:role=checkbox[name="Pasta 🍝"i]
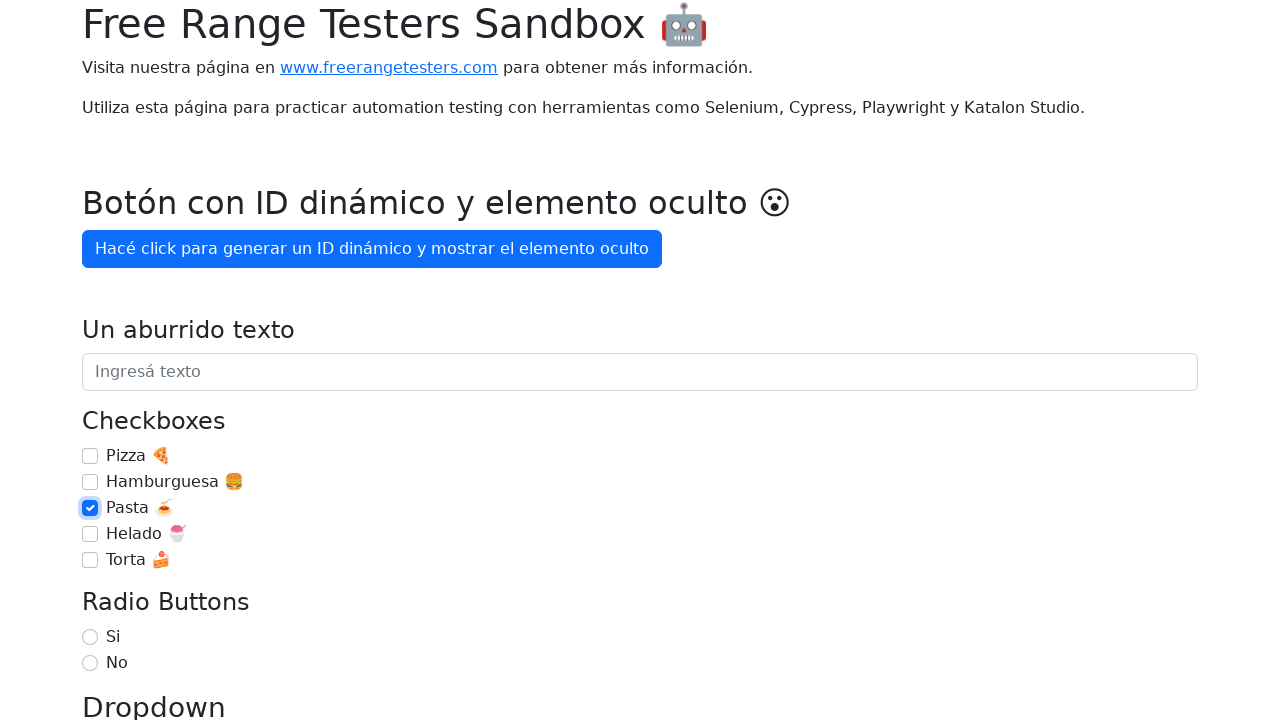

Verified that the Pasta checkbox is checked
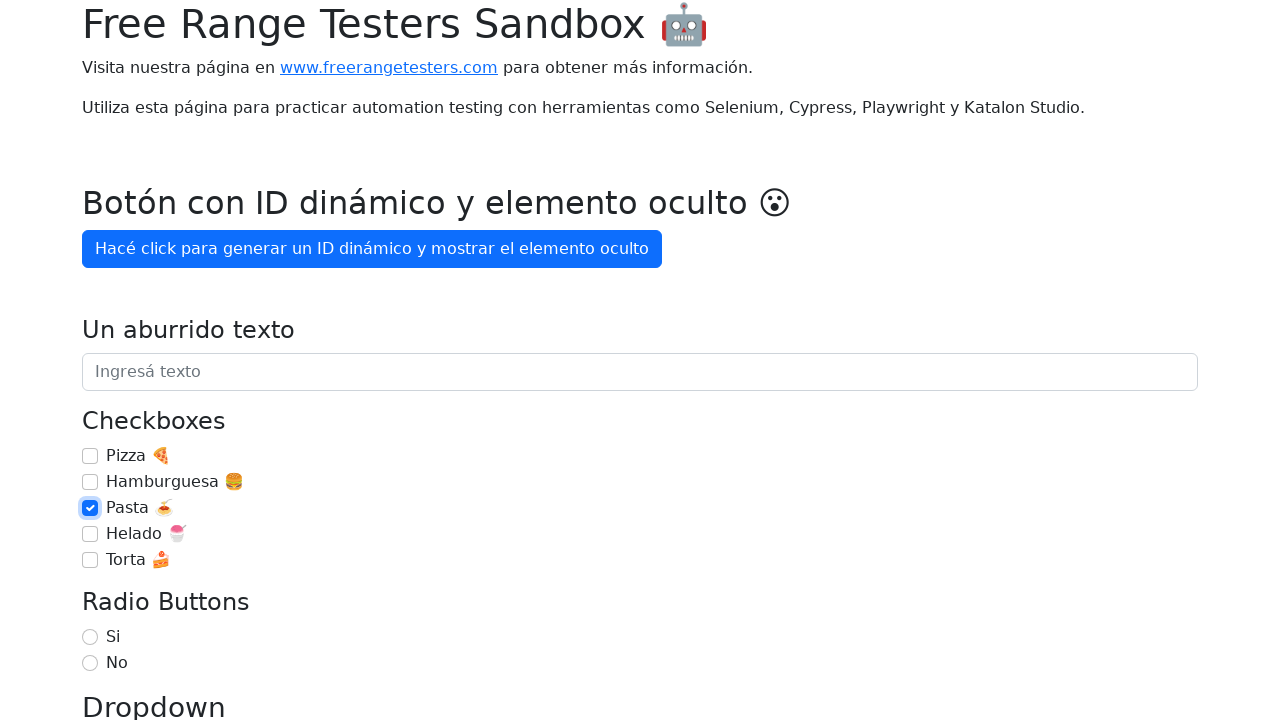

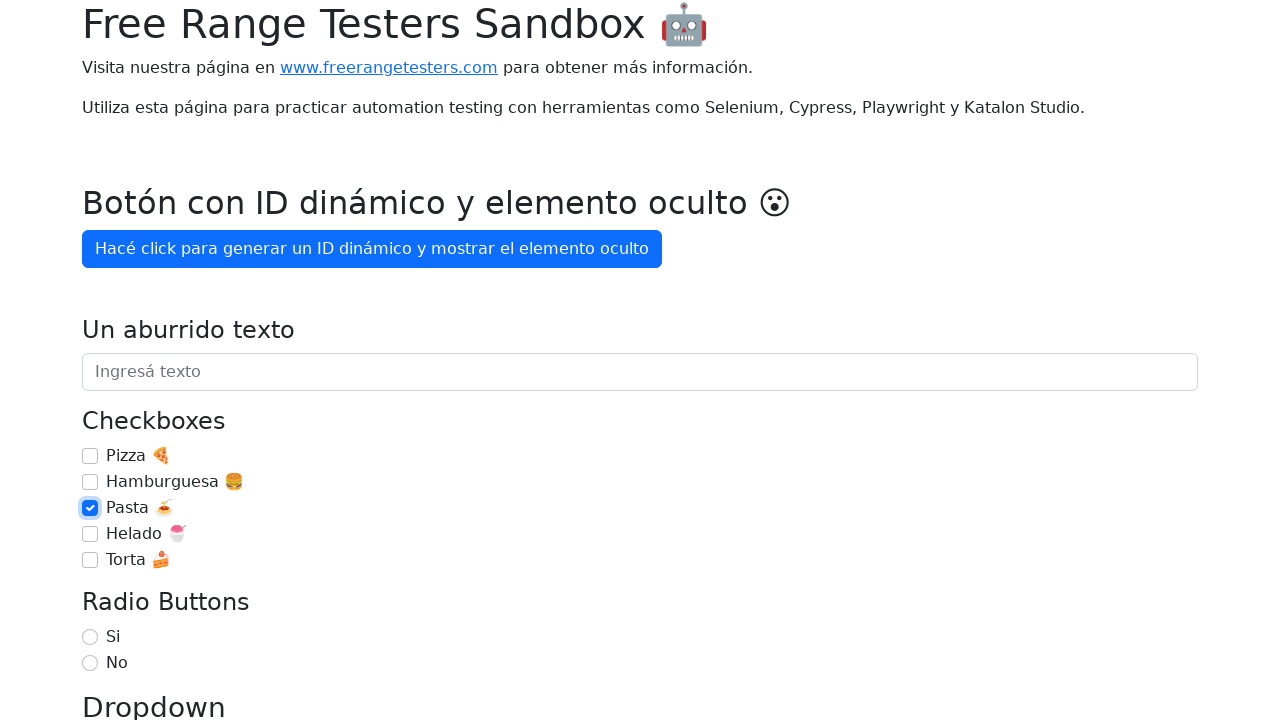